Tests filling the feedback form, clicking Send, then clicking No to return to the form and verify data is retained

Starting URL: https://kristinek.github.io/site/tasks/provide_feedback

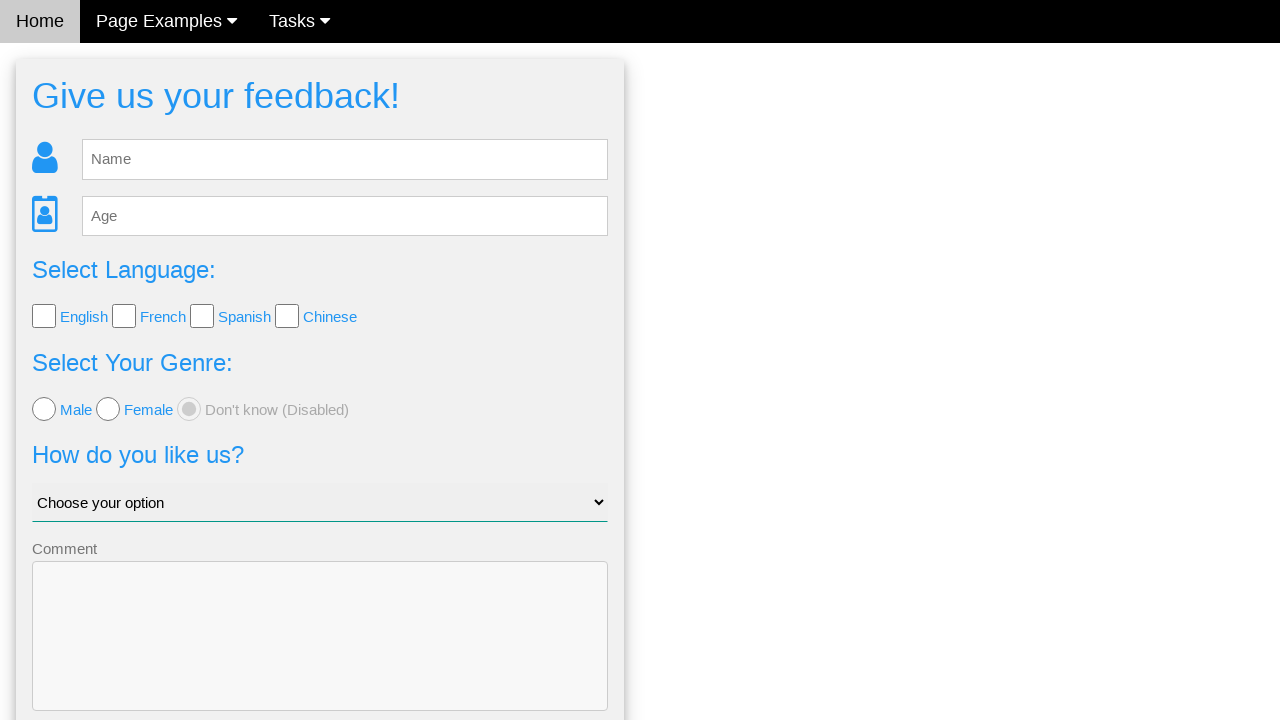

Filled name field with 'Anna' on input[name='name'], #name
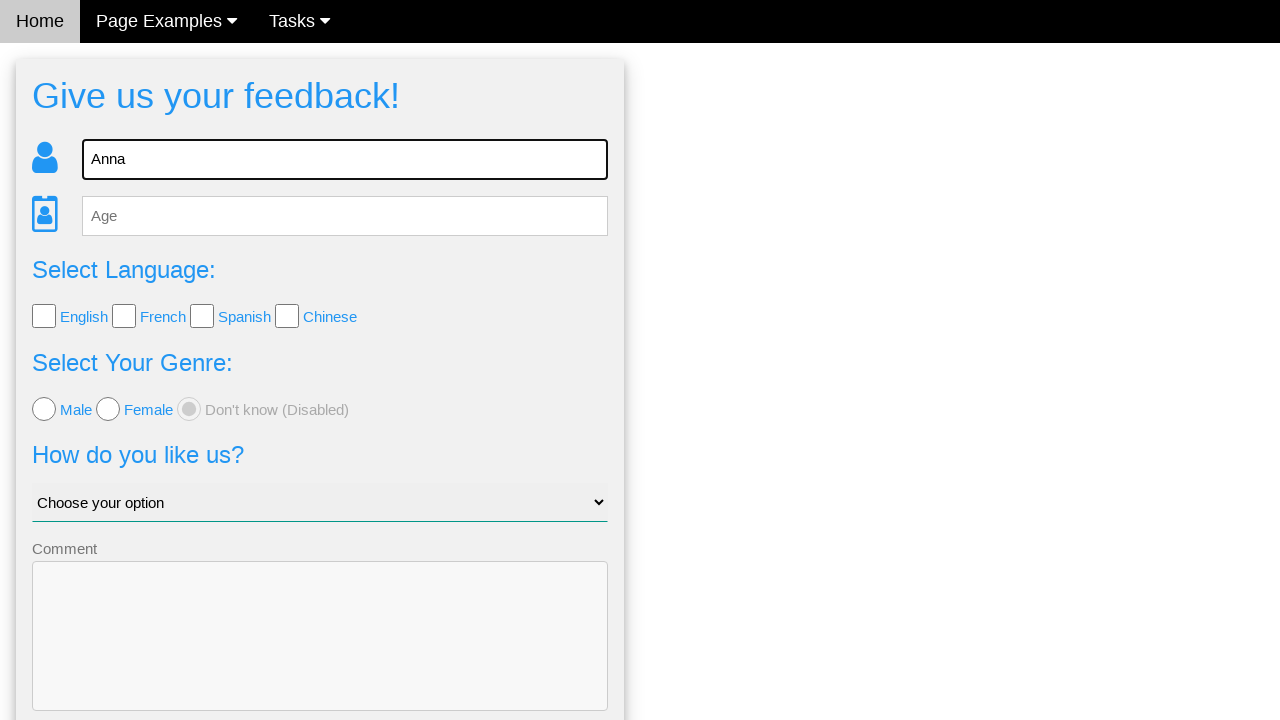

Filled age field with '54' on input[name='age'], #age
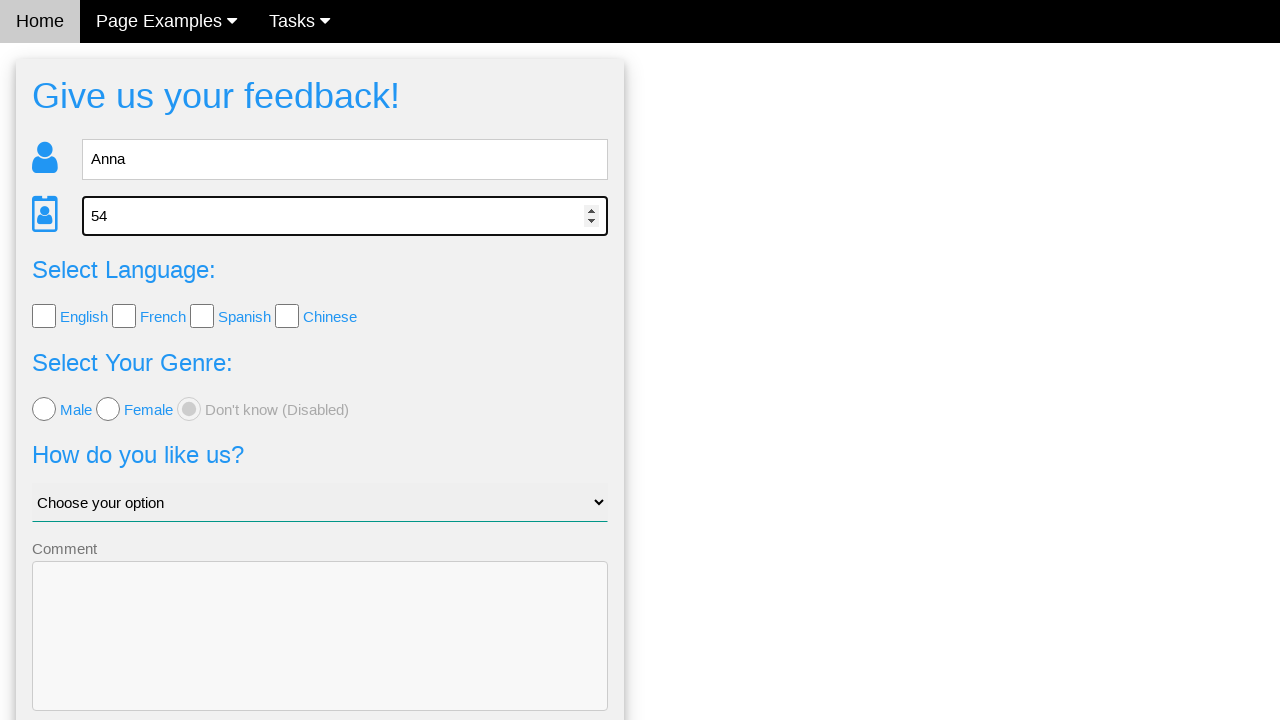

Checked English language checkbox at (44, 316) on input[type='checkbox'][value='English']
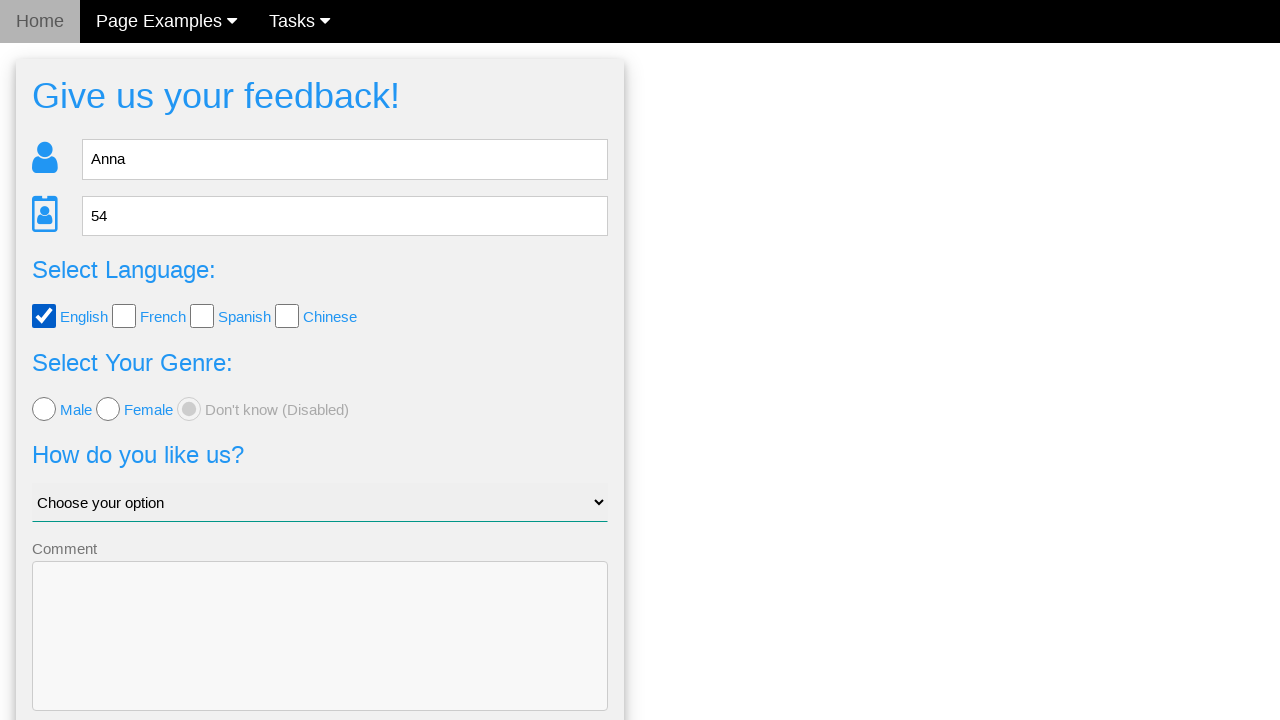

Checked French language checkbox at (124, 316) on input[type='checkbox'][value='French']
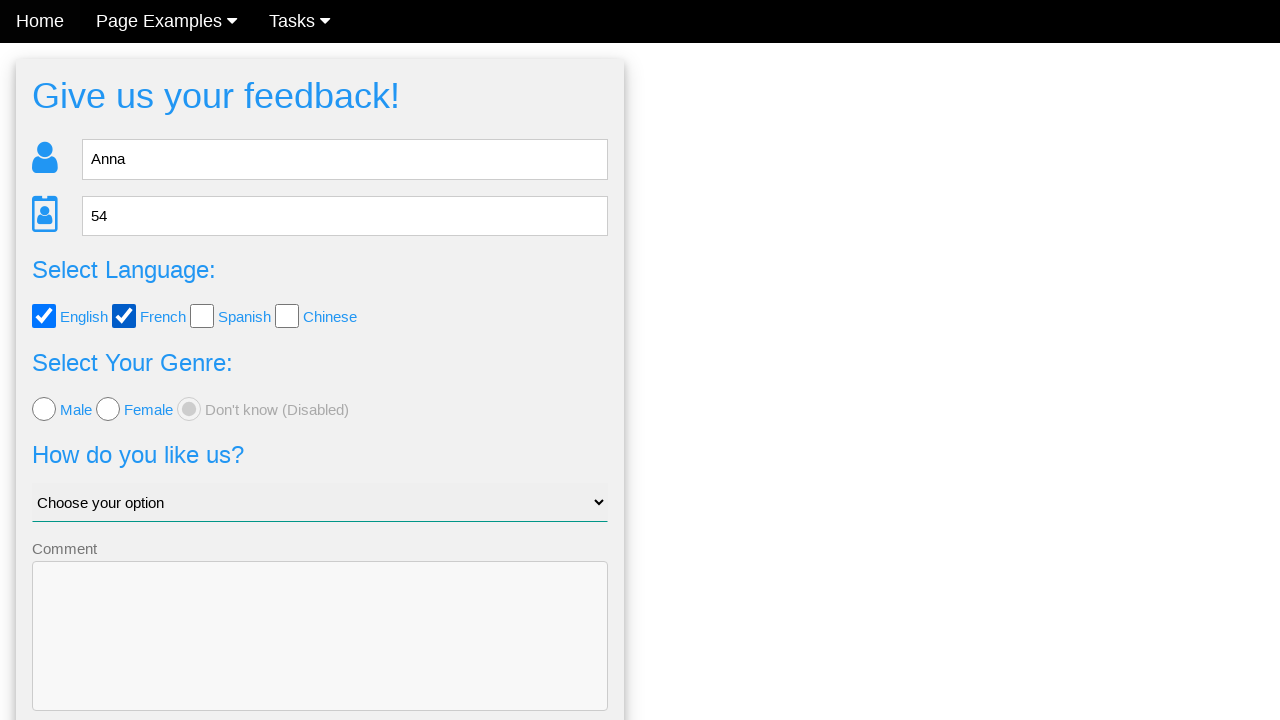

Checked Spanish language checkbox at (202, 316) on input[type='checkbox'][value='Spanish']
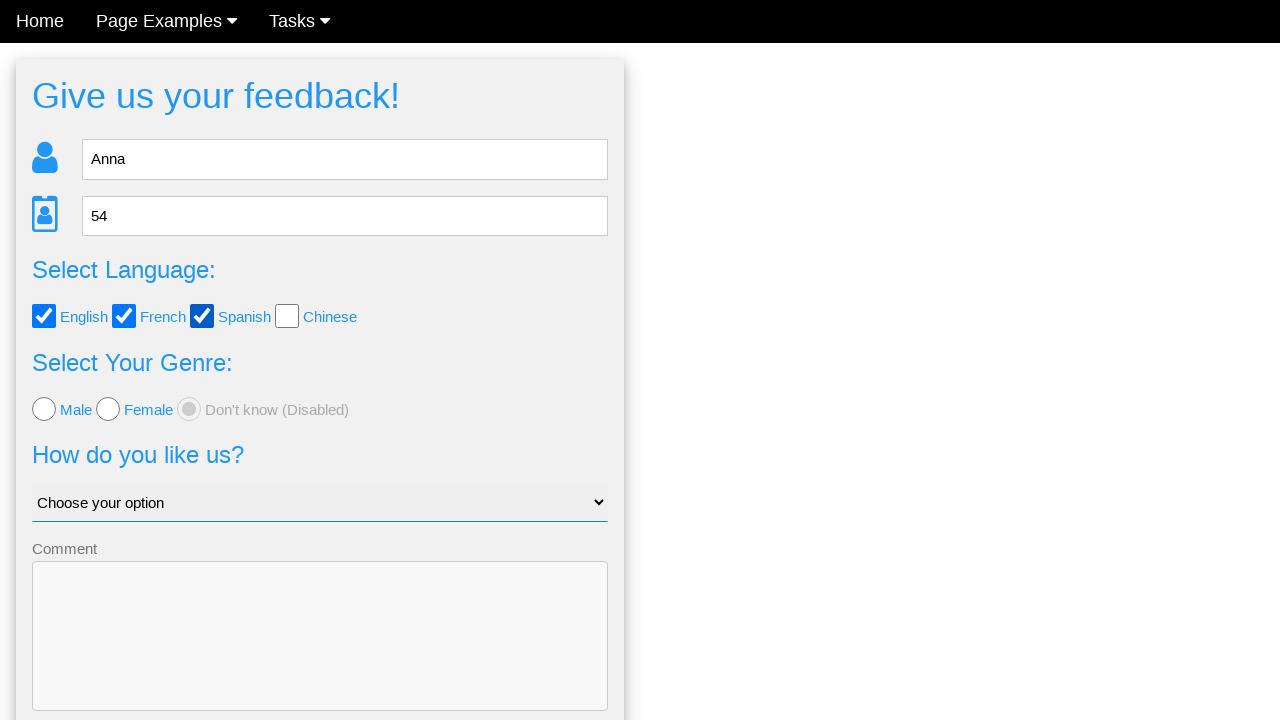

Checked Chinese language checkbox at (287, 316) on input[type='checkbox'][value='Chinese']
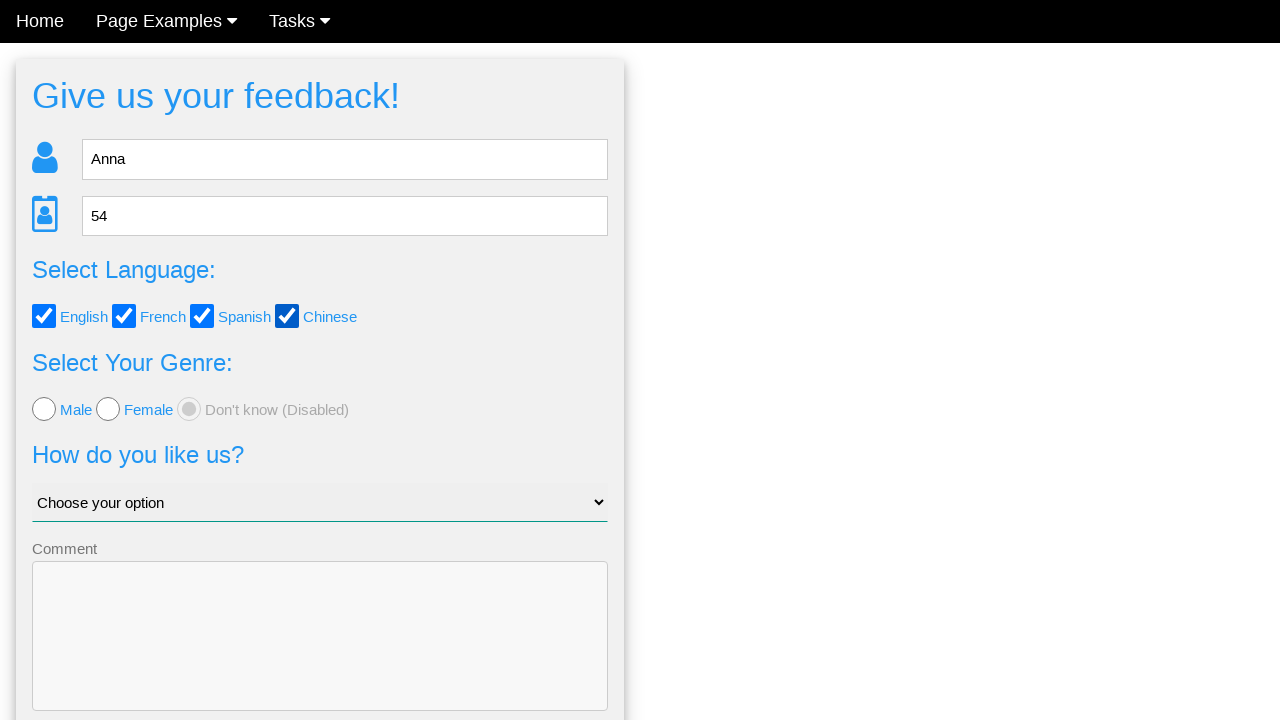

Selected female gender option at (108, 409) on input[type='radio'][value='female']
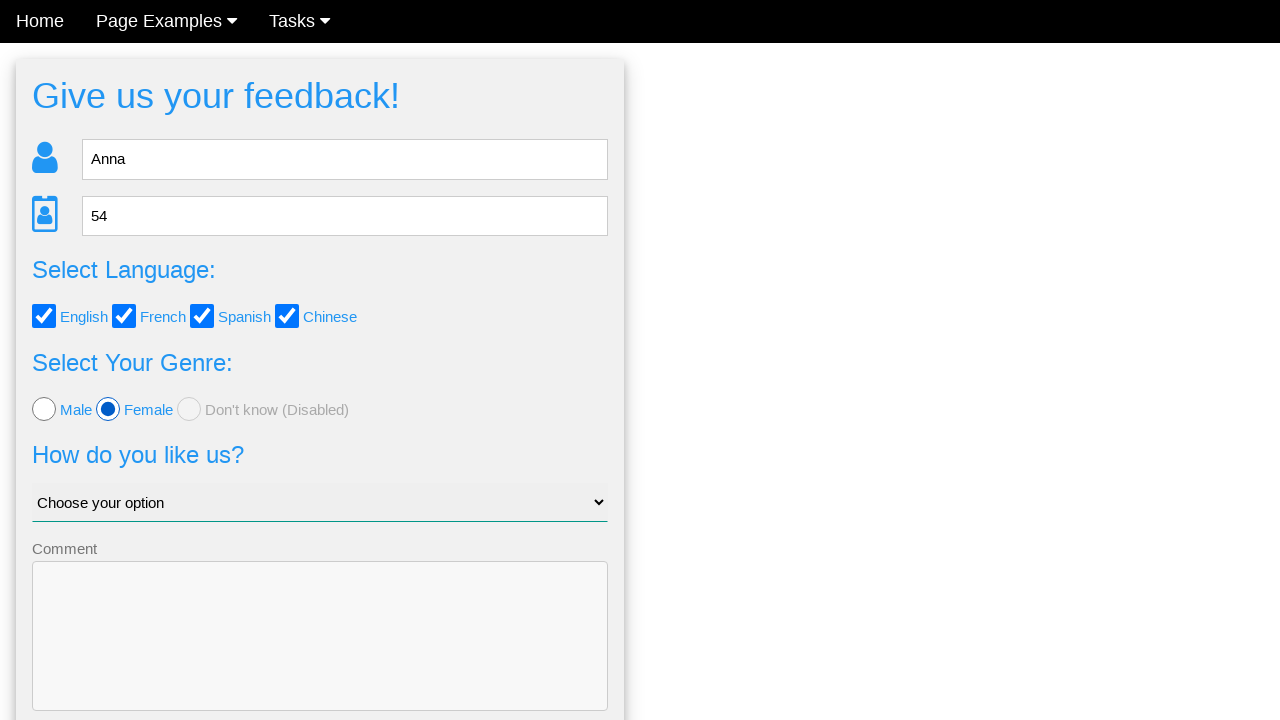

Selected 'Ok, i guess' from dropdown menu on select
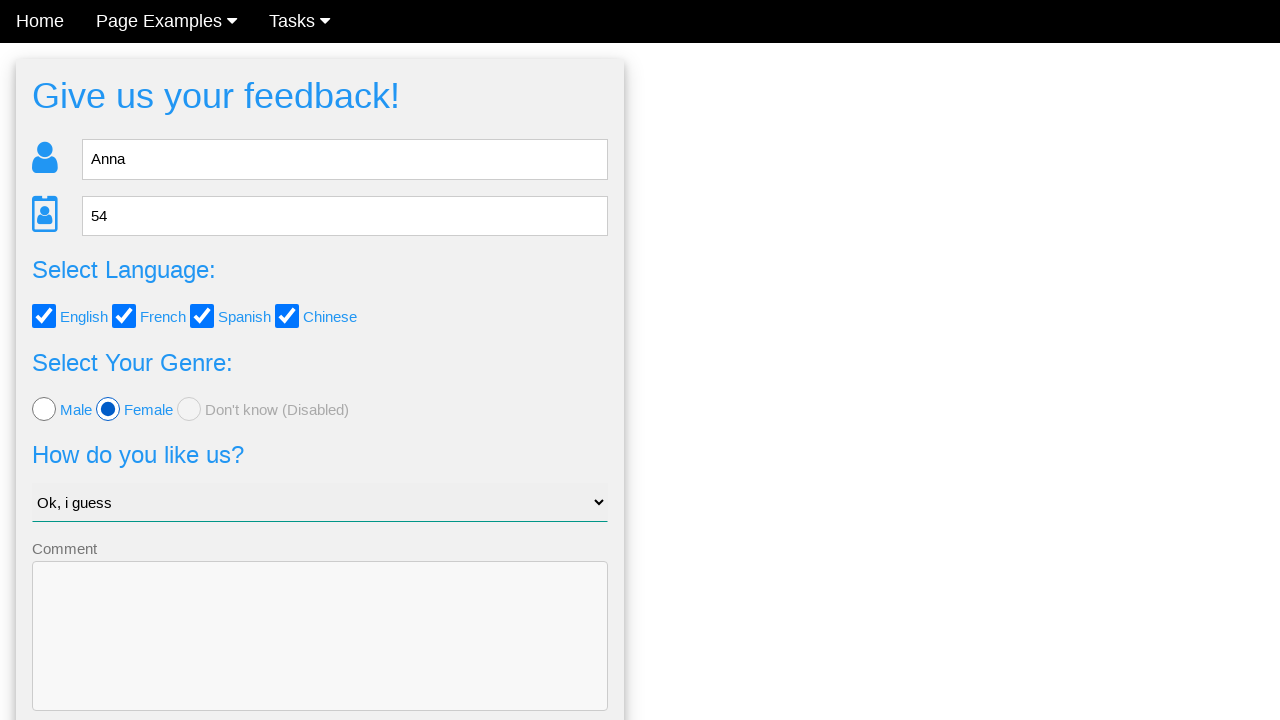

Entered comment text 'My brief comment' on textarea
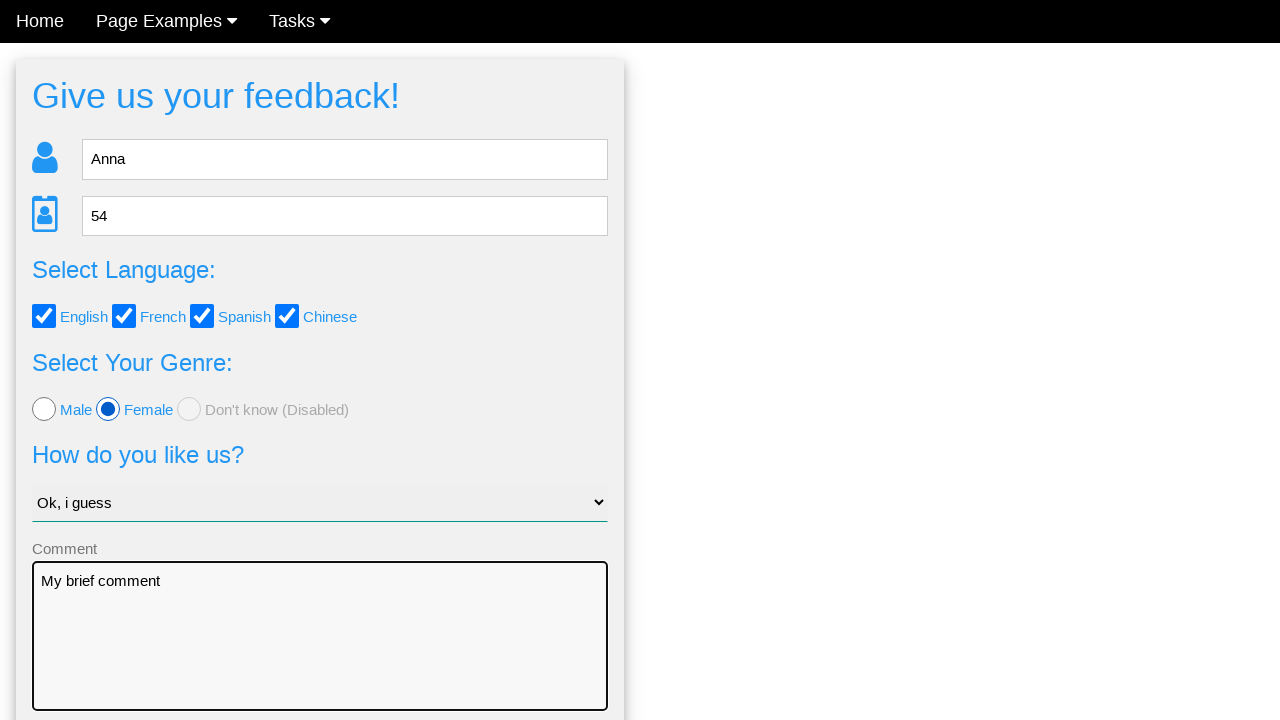

Clicked Send button to submit feedback form at (320, 656) on button:has-text('Send'), input[type='submit']
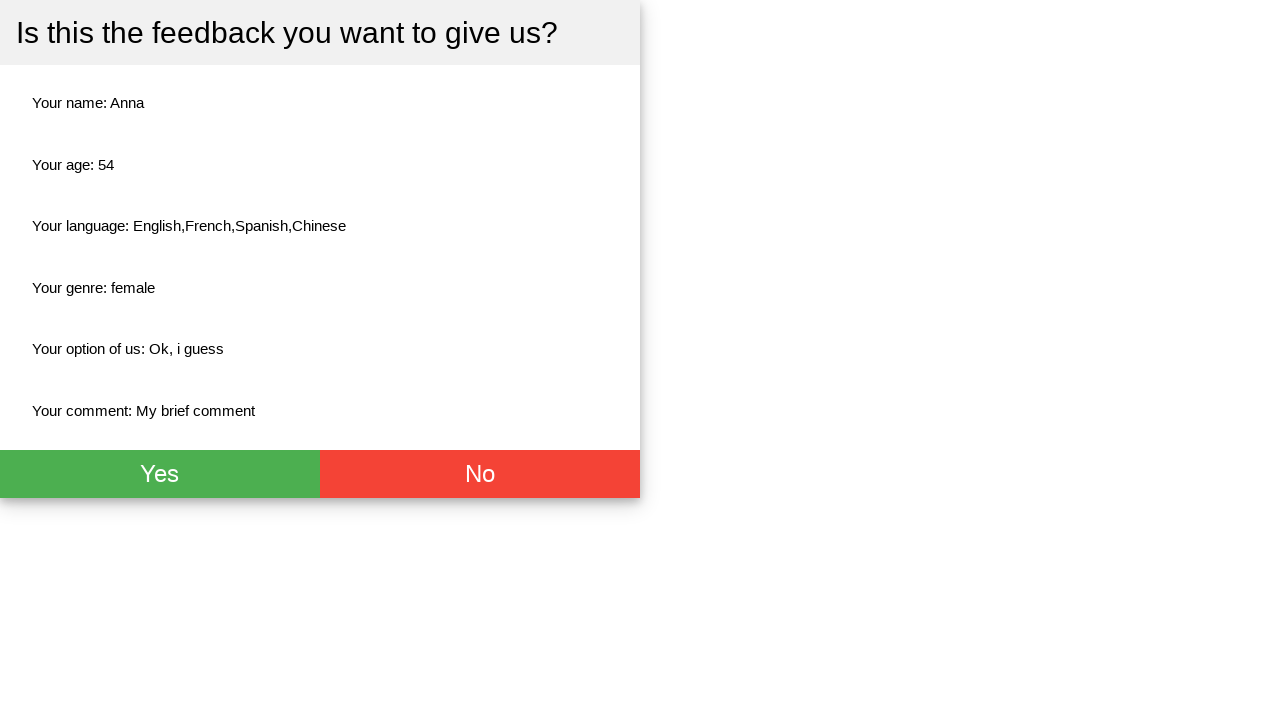

Confirmation page loaded with red No button visible
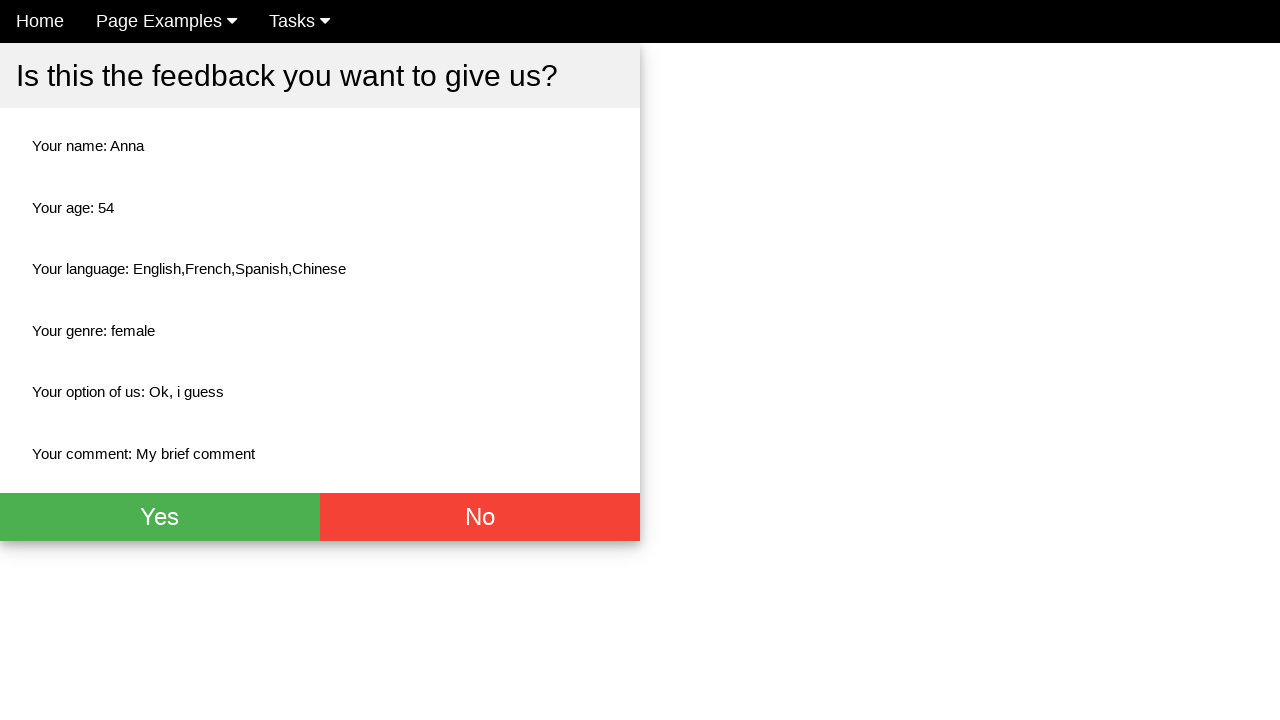

Clicked No button to return to feedback form at (480, 517) on button.w3-red
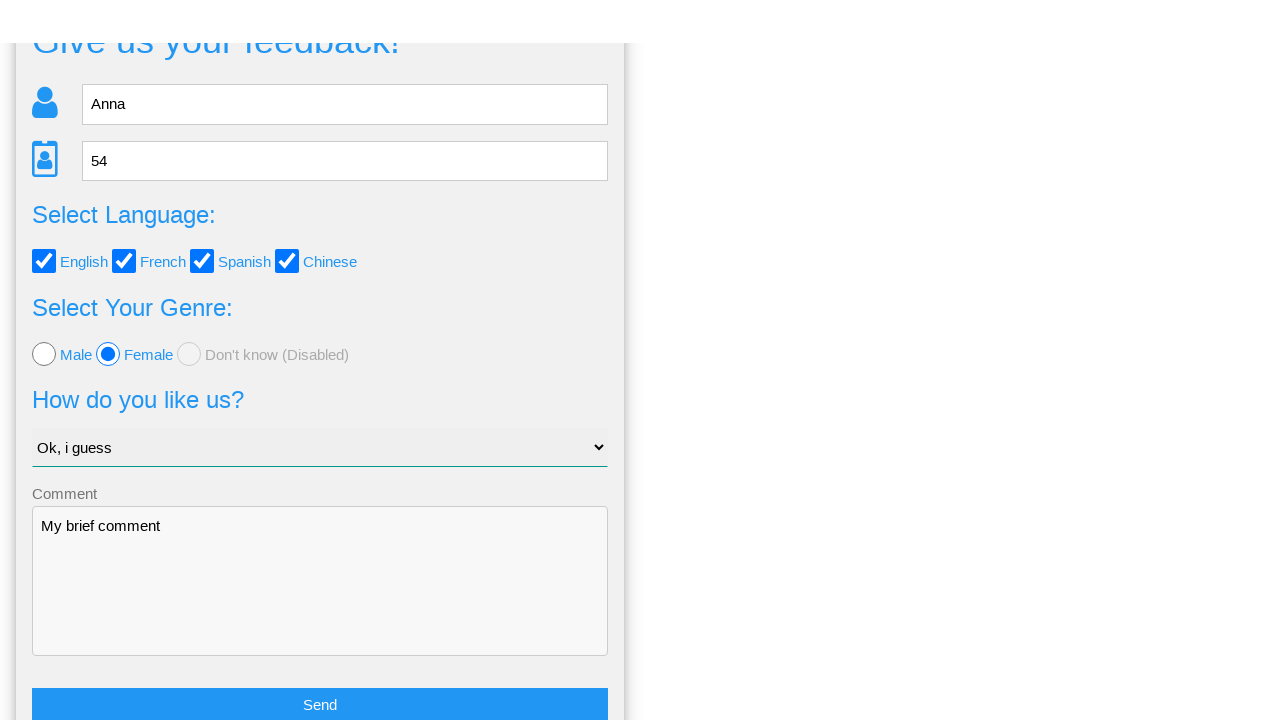

Form displayed again, verifying data retention after clicking No
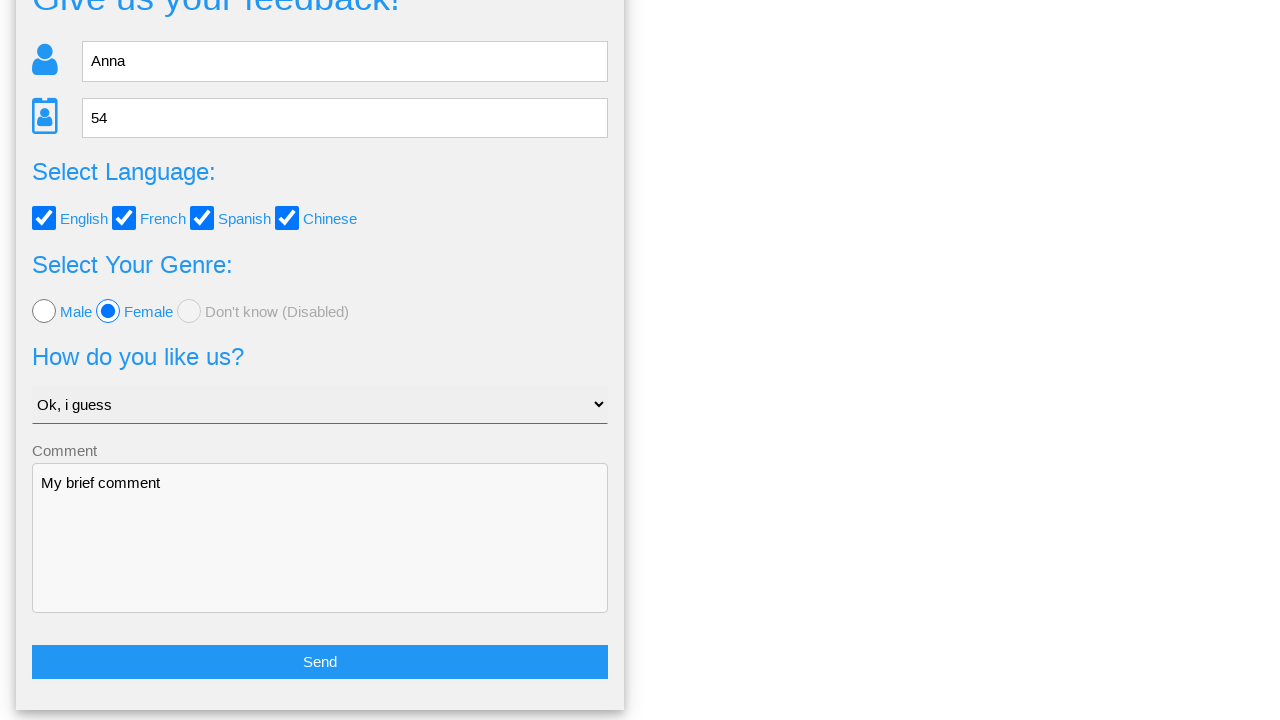

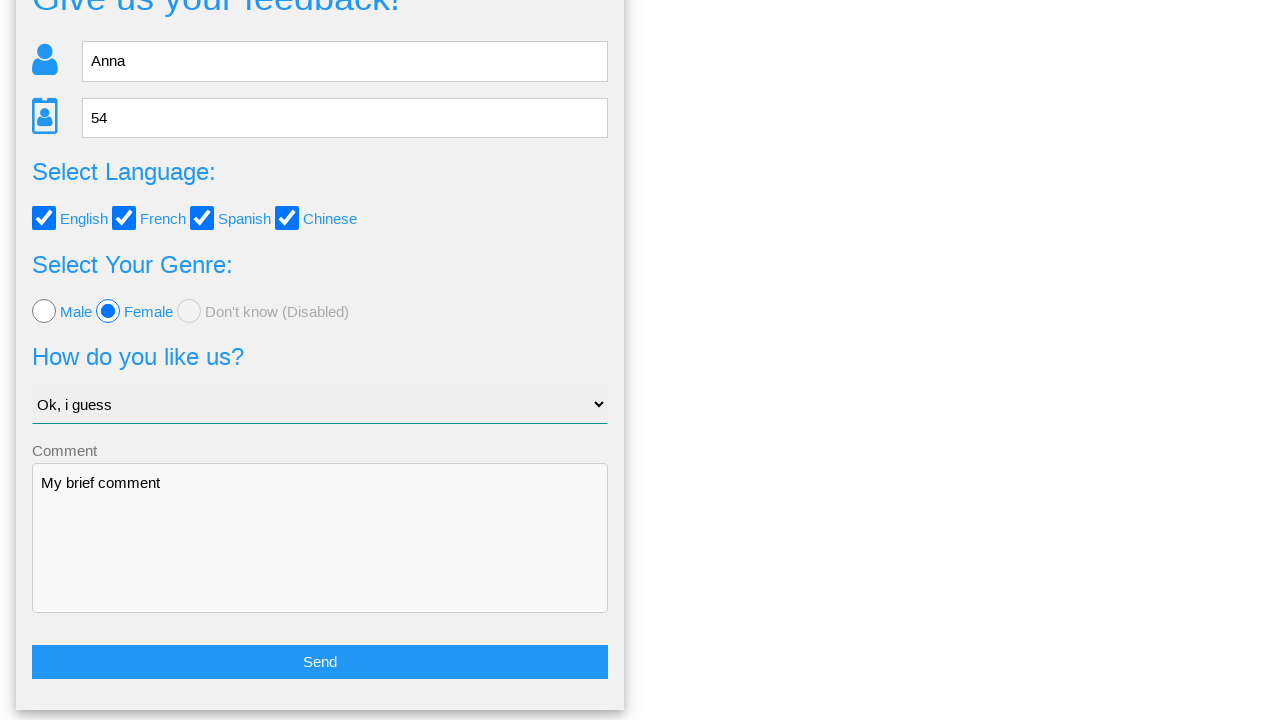